Tests file upload functionality by selecting a file and clicking the upload button on a file upload form

Starting URL: https://the-internet.herokuapp.com/upload

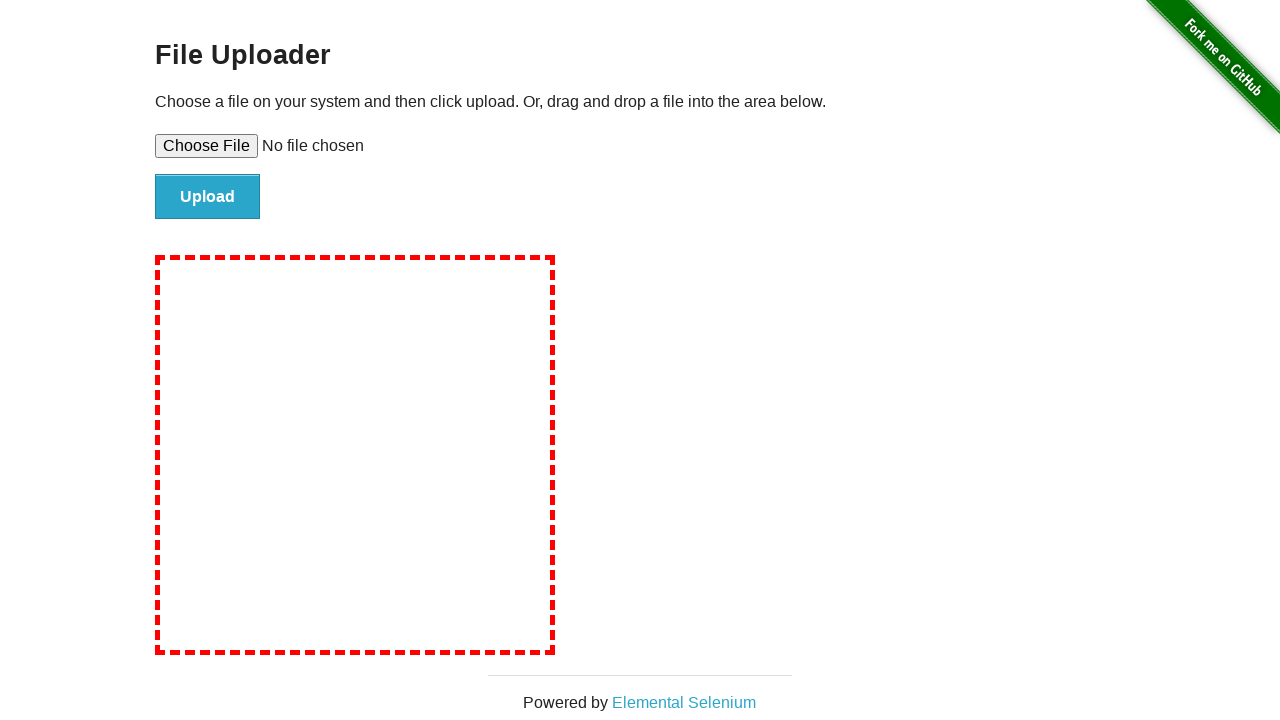

Created temporary test file 'test_upload_file.txt' for upload
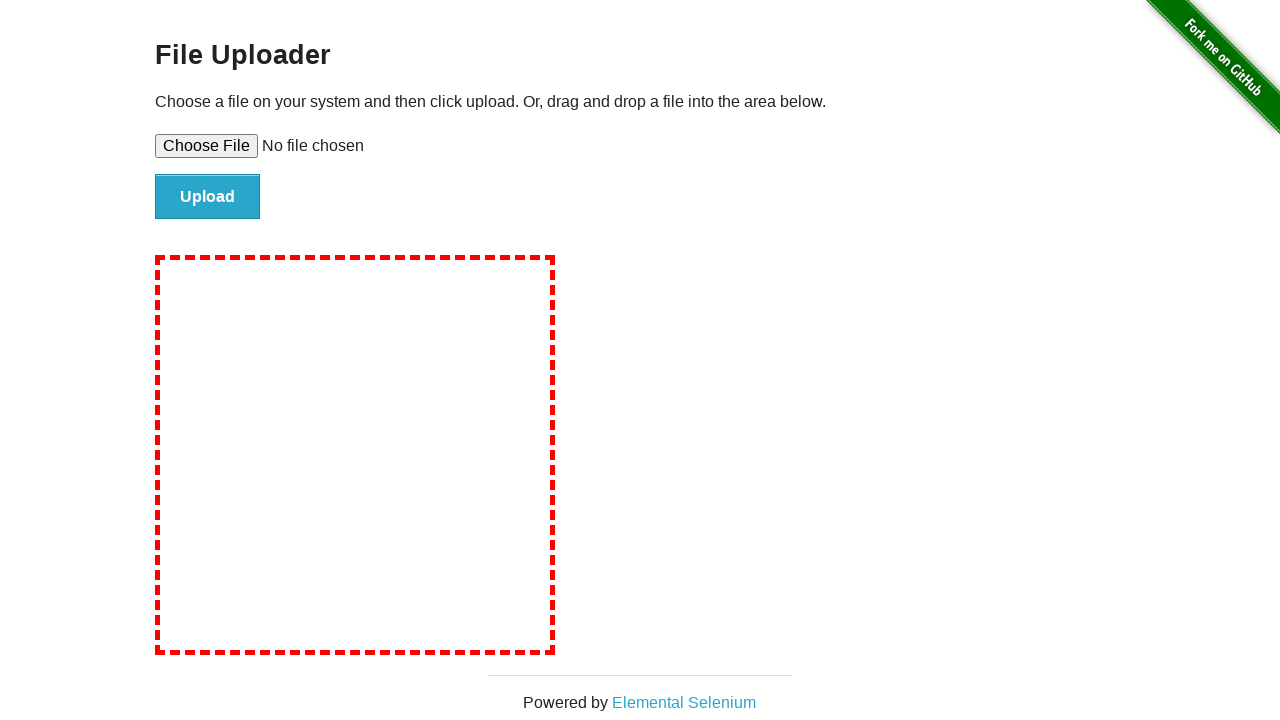

Selected file 'test_upload_file.txt' in the file upload input
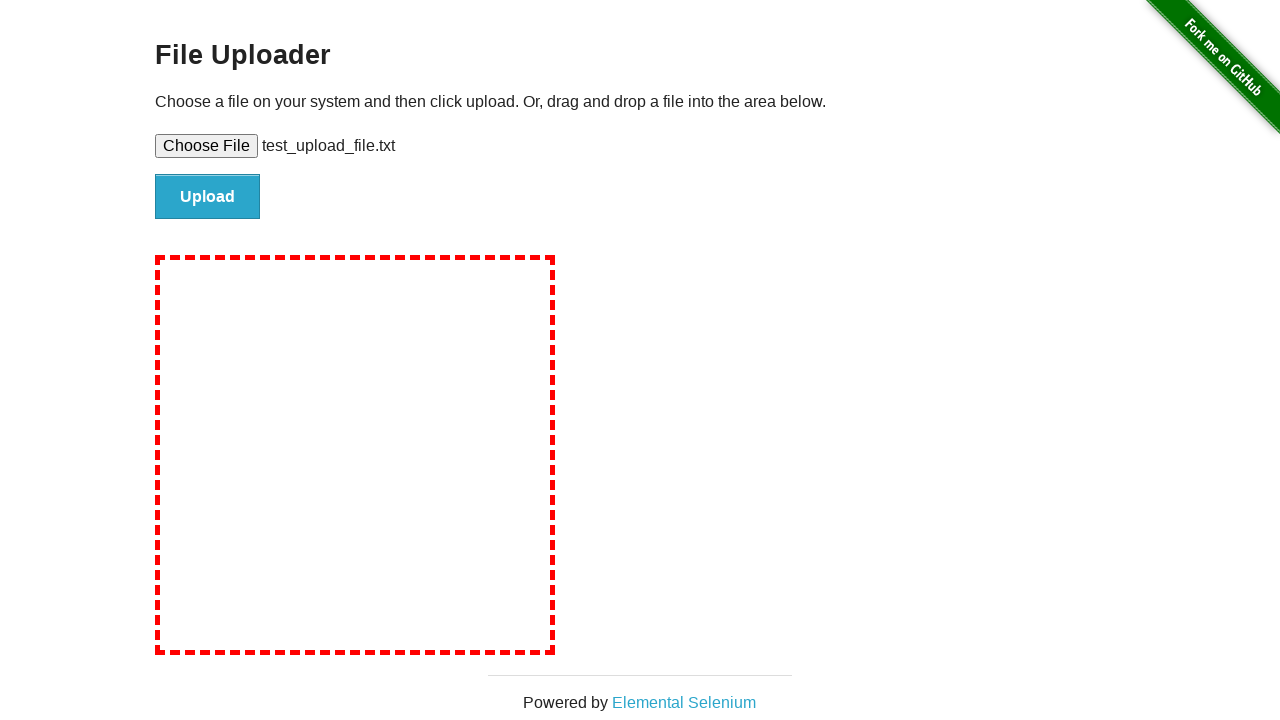

Clicked the Upload button to submit file at (208, 197) on internal:role=button[name="Upload"i]
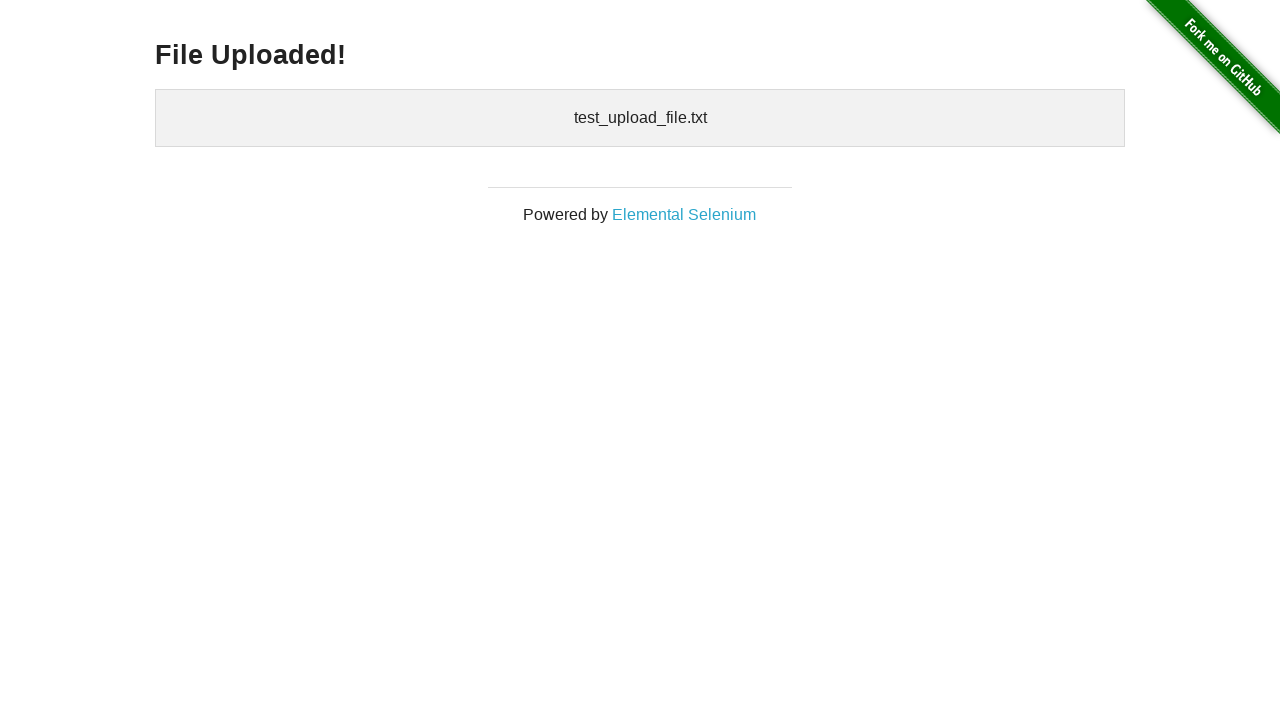

File upload completed and confirmation displayed
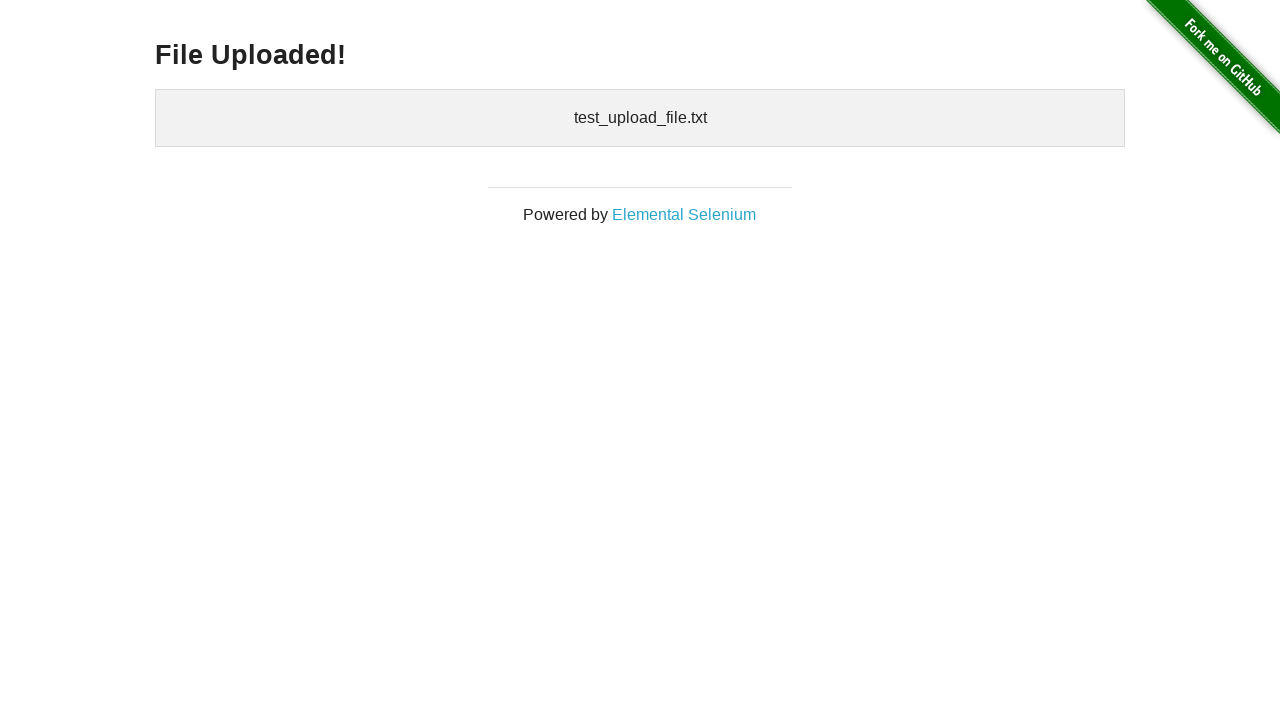

Deleted temporary test file
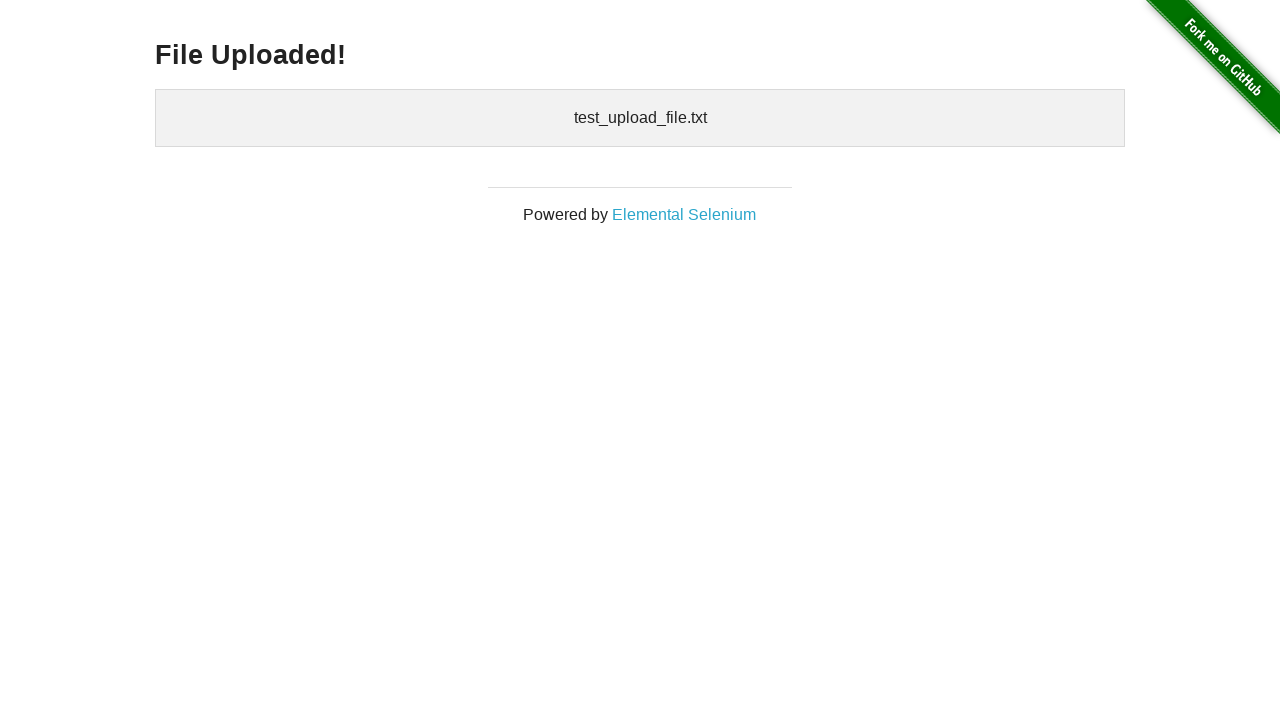

Removed temporary directory
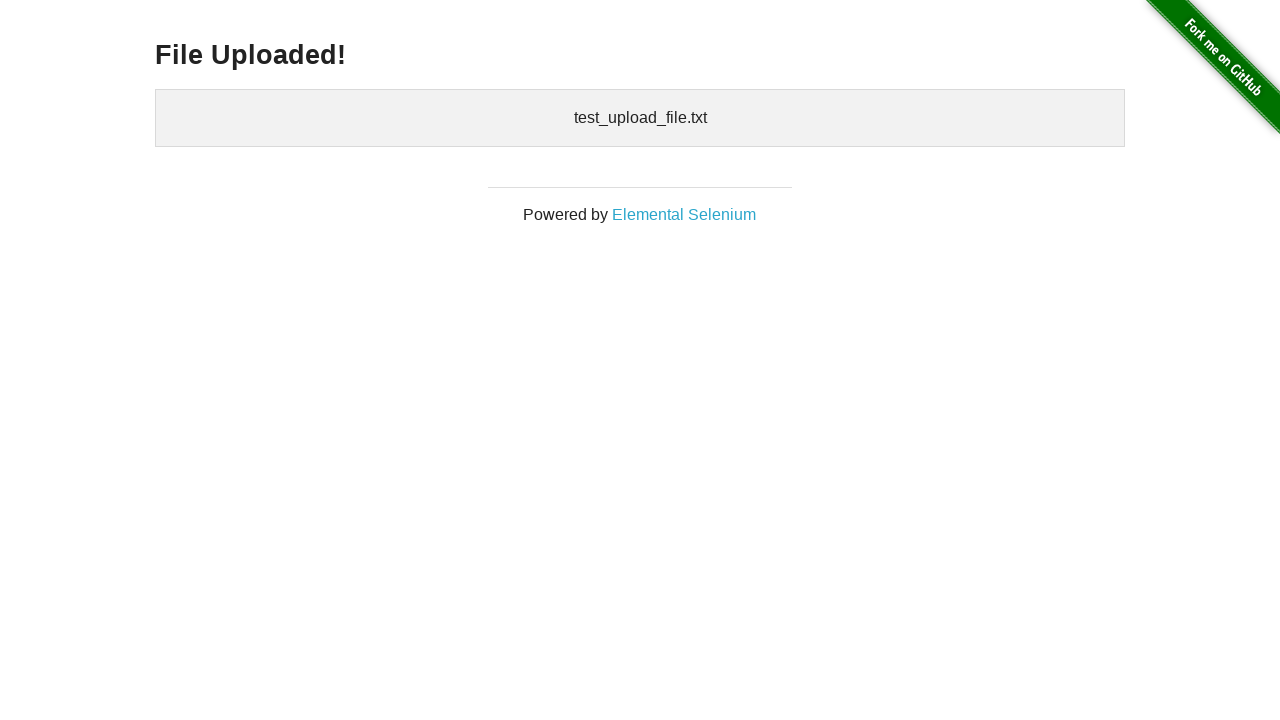

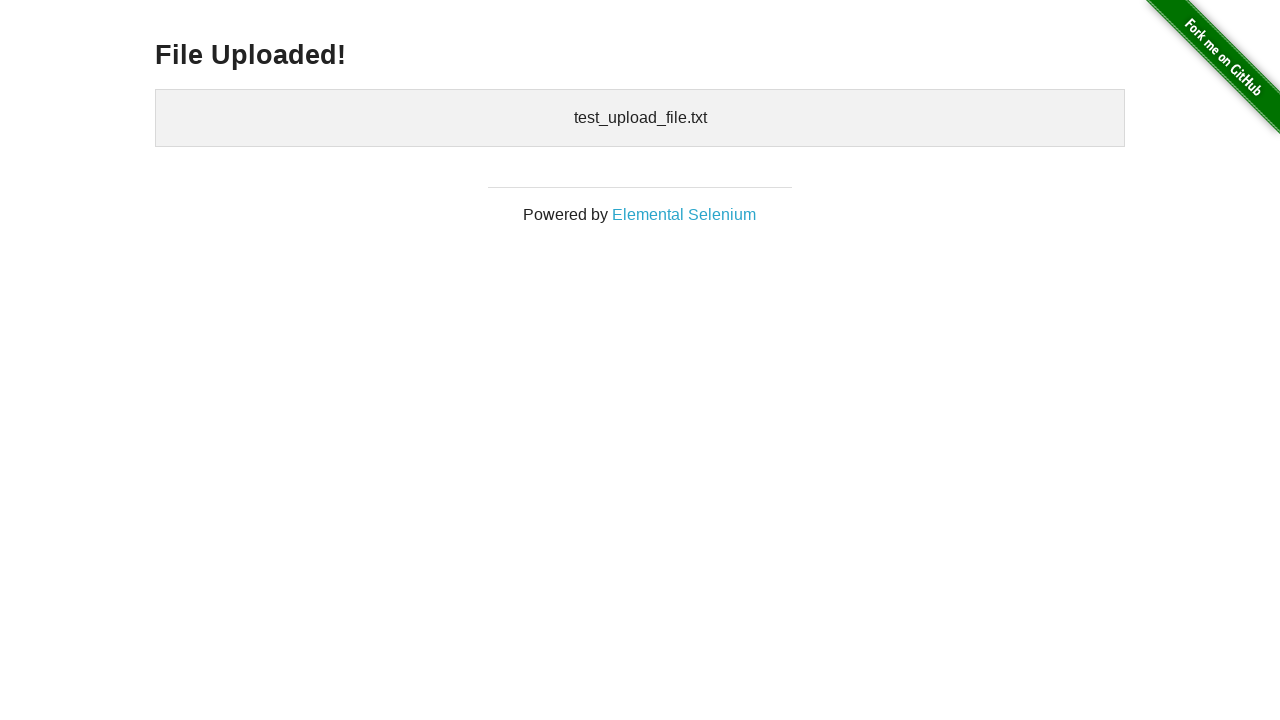